Tests various element conditions and interactions on a test website, including visibility toggles, button states, and element attributes

Starting URL: https://ashbythorpe.github.io/selenider/articles/test-site.html

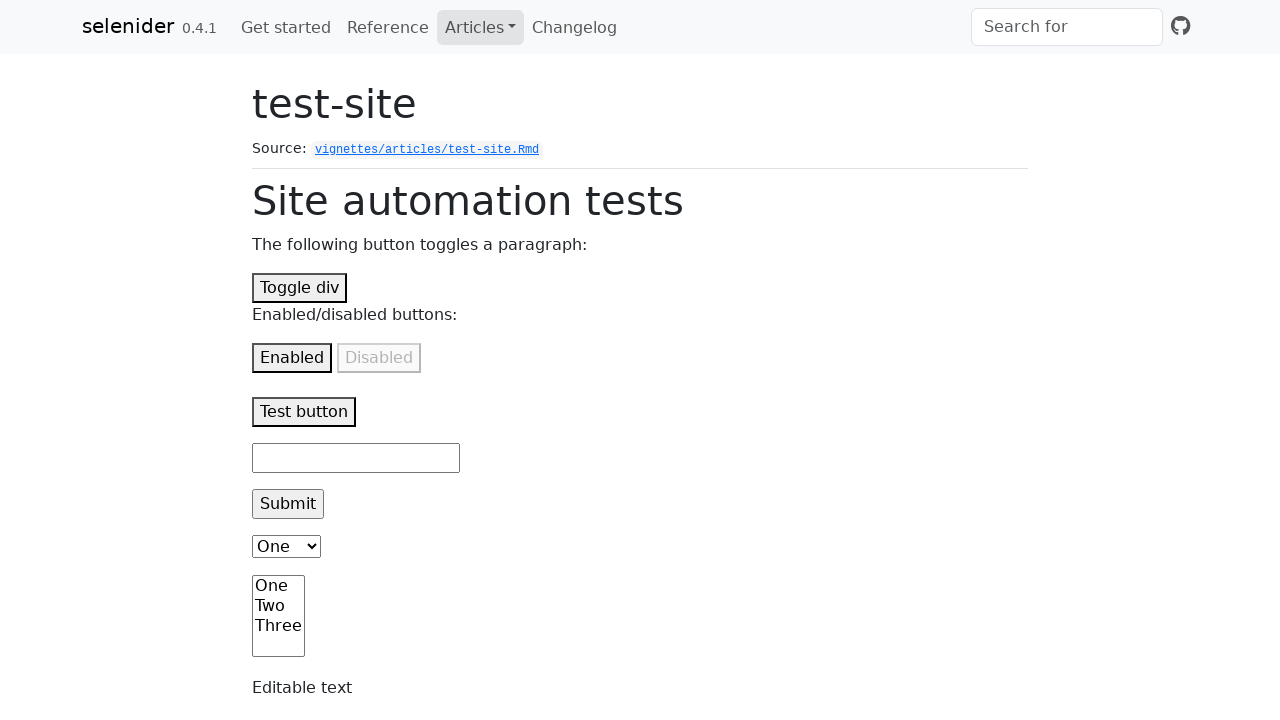

Verified #toggle_div element is visible
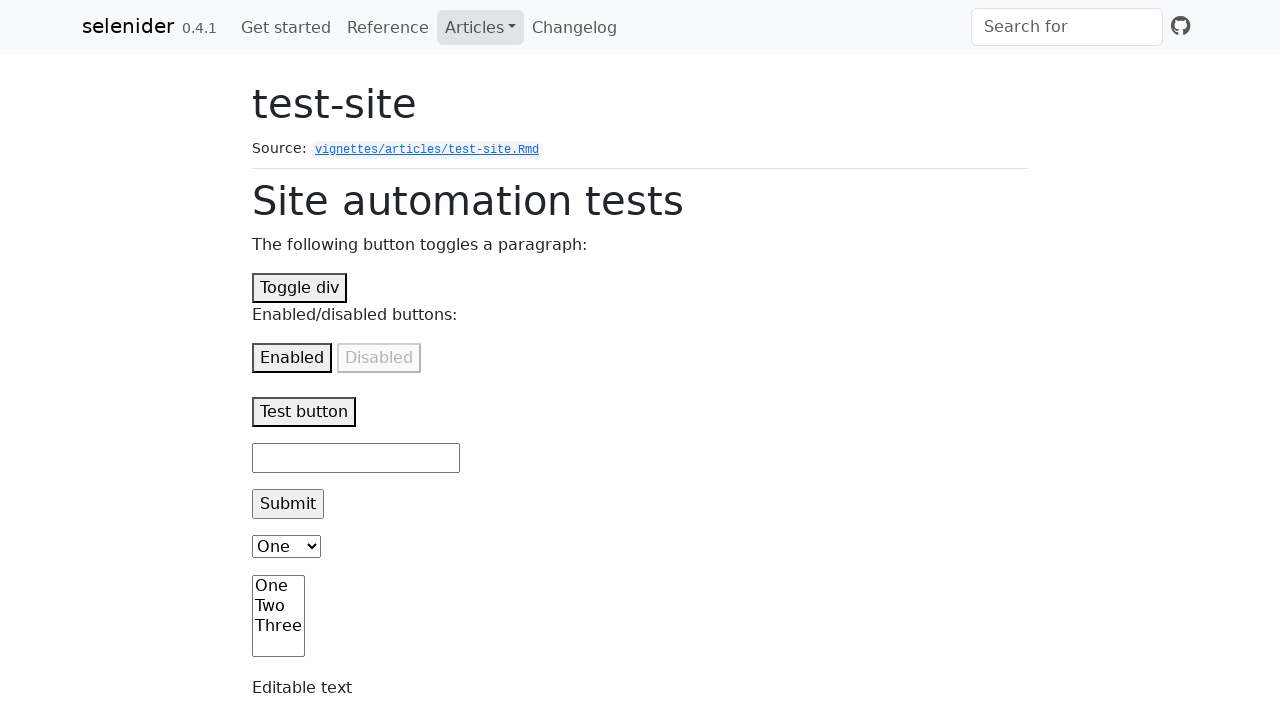

Verified .random-class elements do not exist (count == 0)
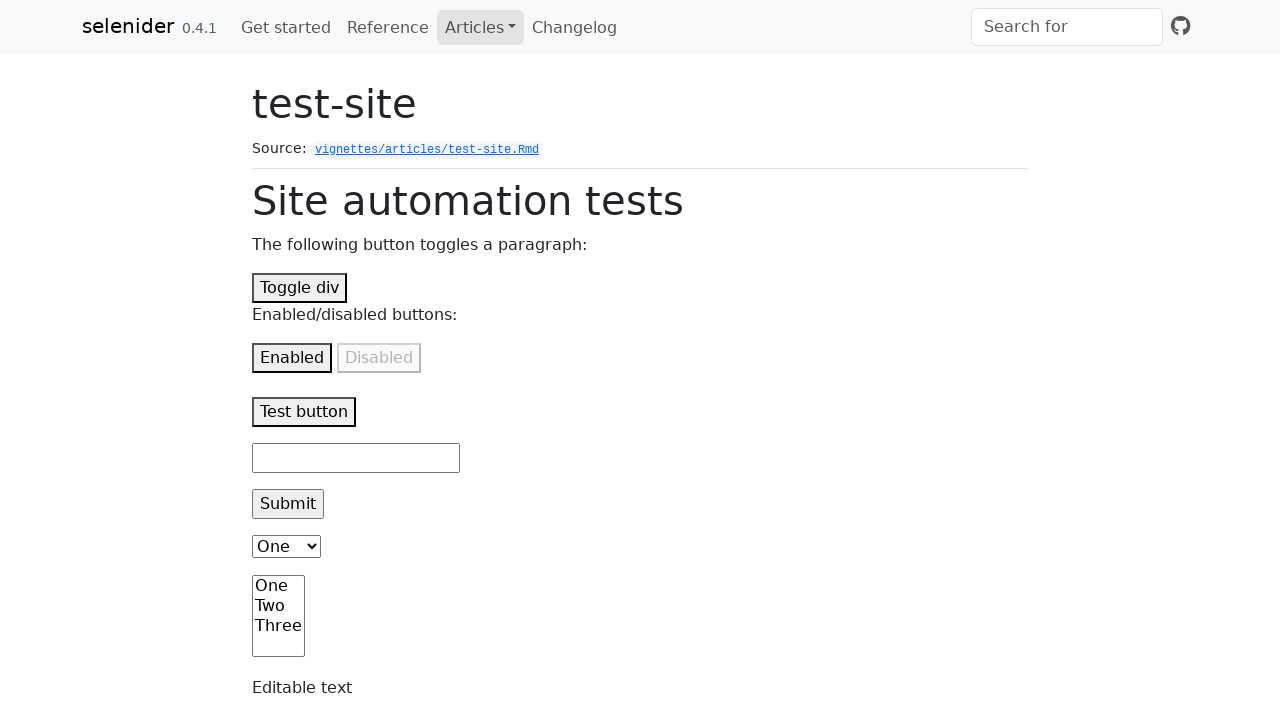

Verified .toggleable element is not visible initially
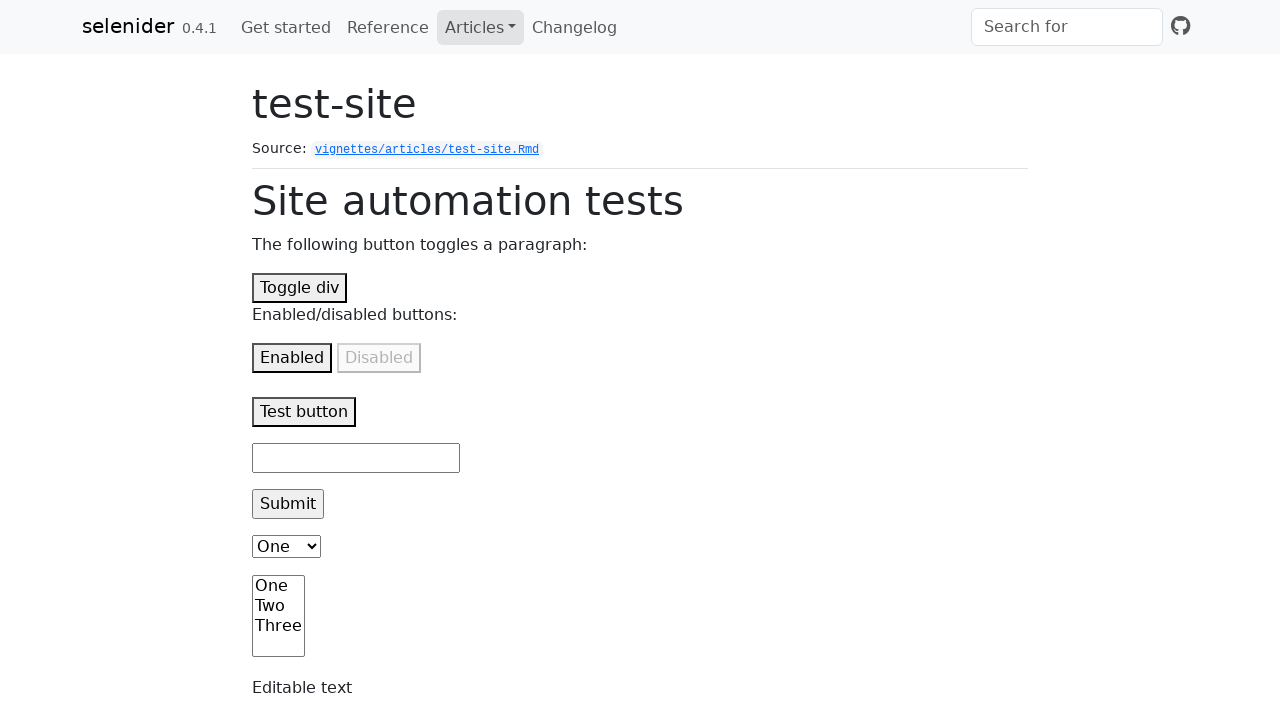

Verified .buttons container is visible
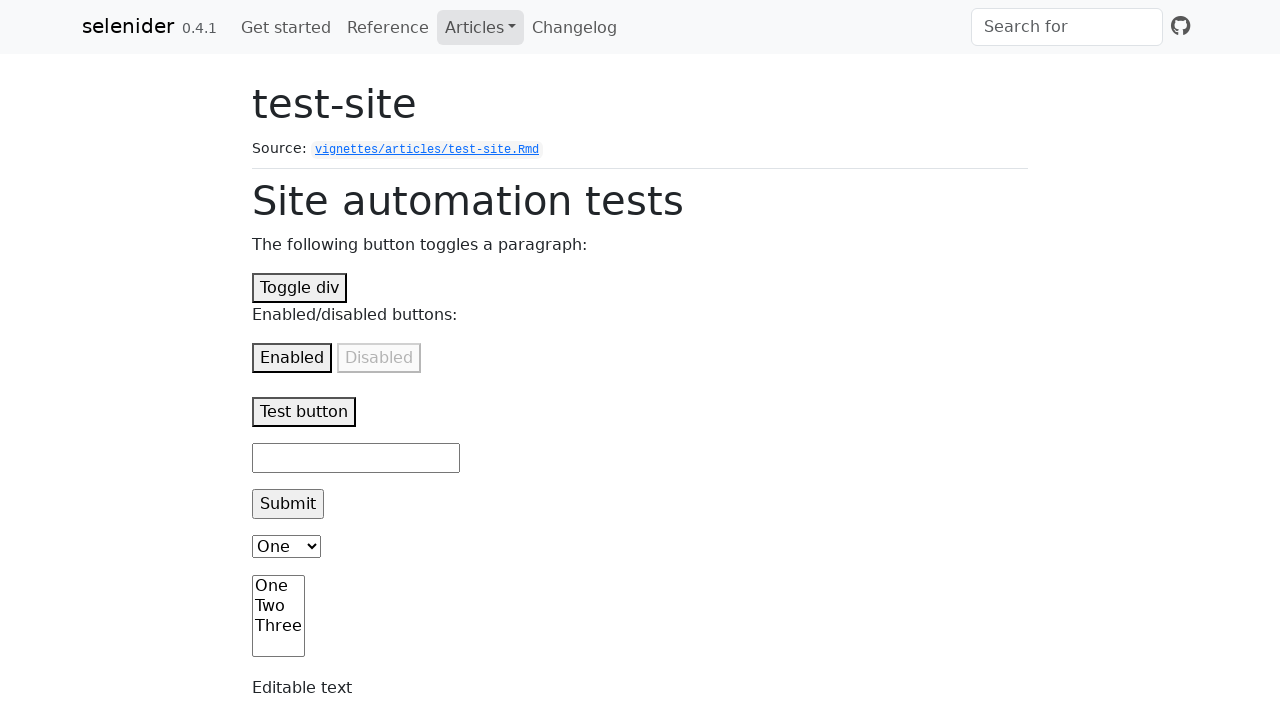

Verified first button is enabled
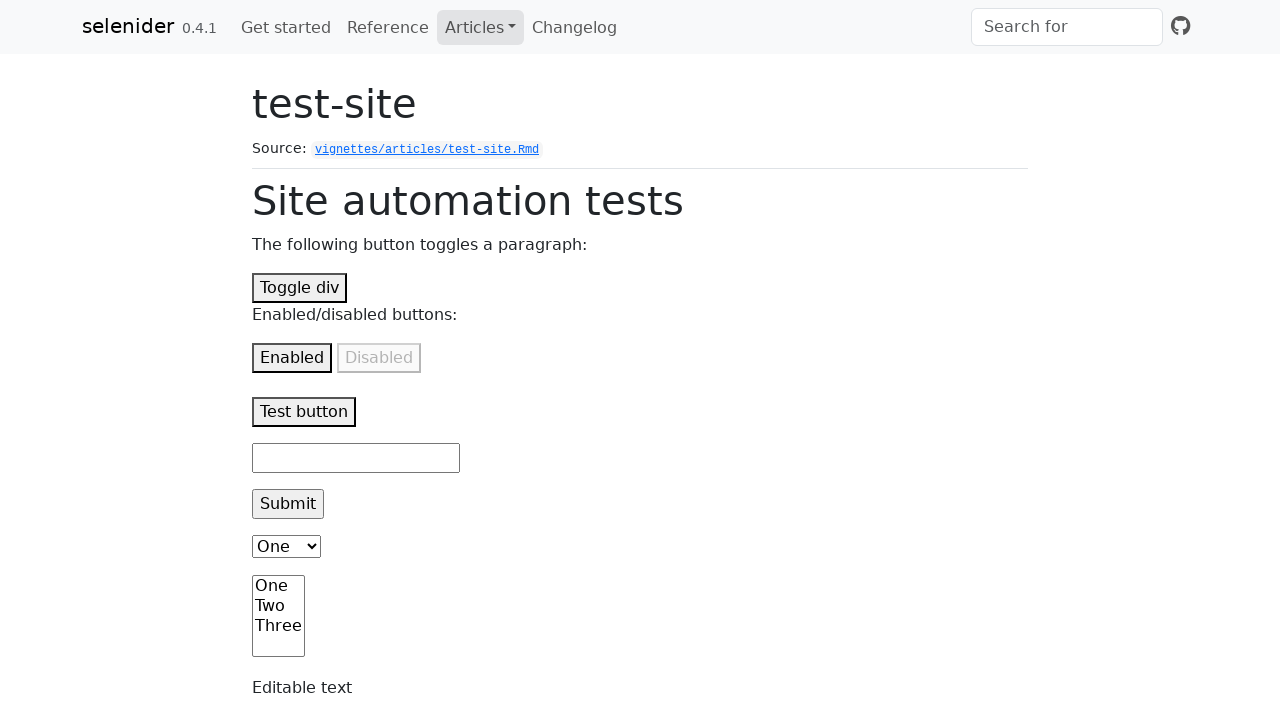

Verified second button is disabled
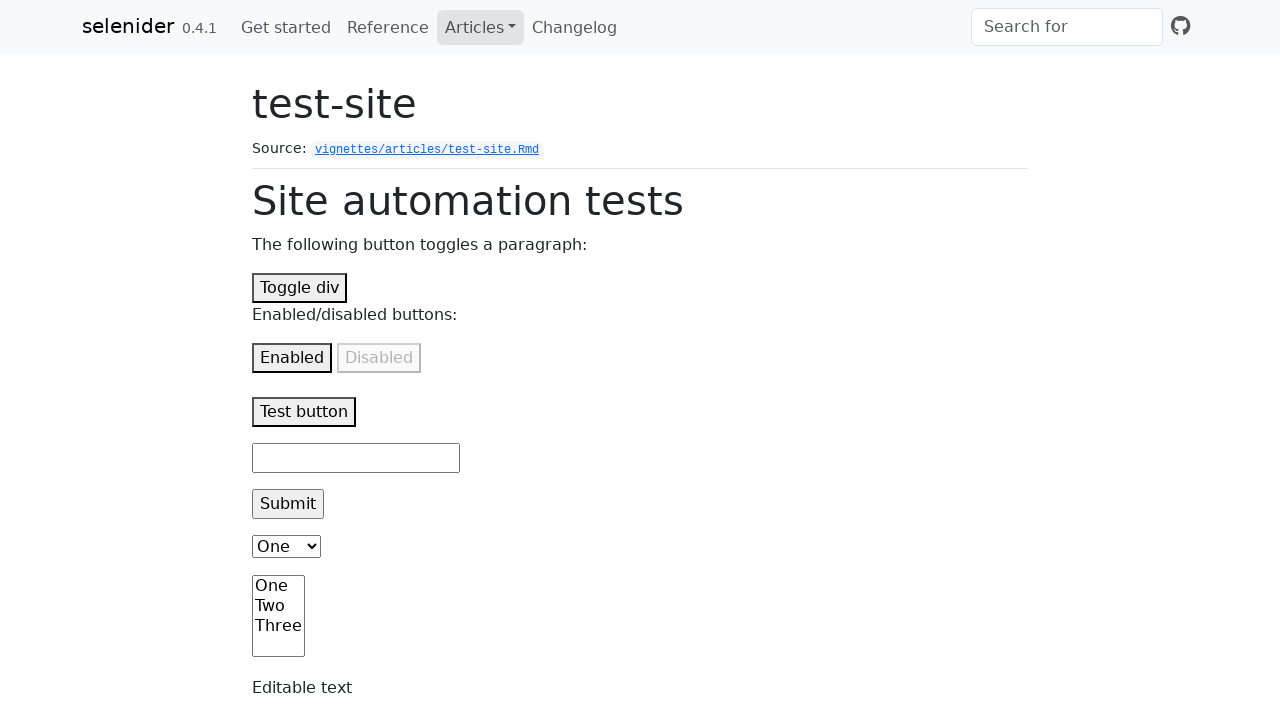

Clicked #toggle_div to toggle visibility at (300, 288) on #toggle_div
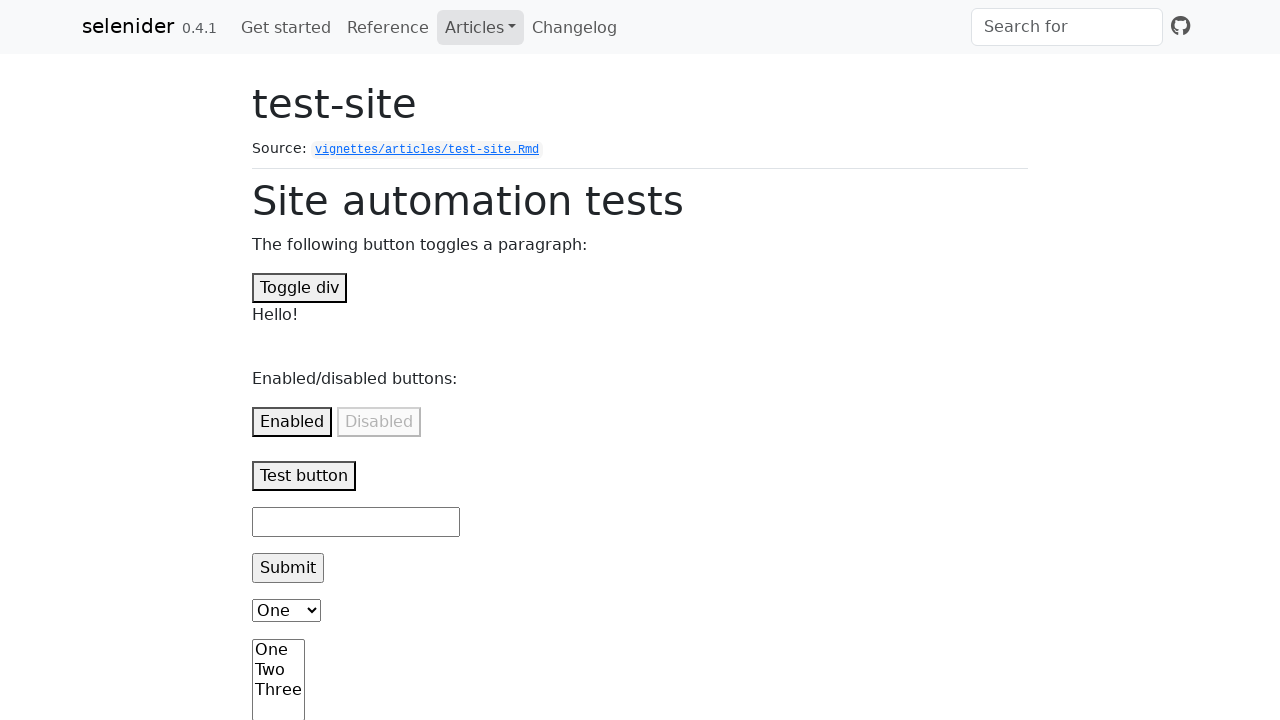

Waited for .toggleable p element to become visible
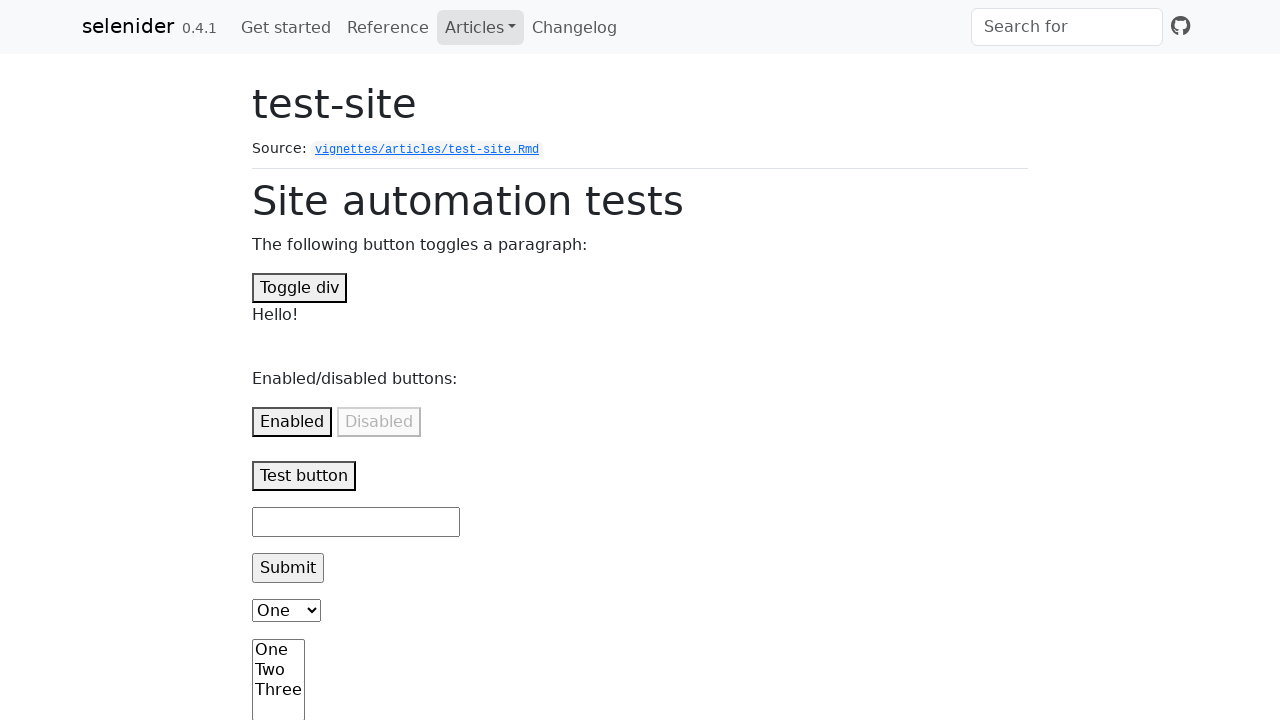

Verified element text contains 'Hello!'
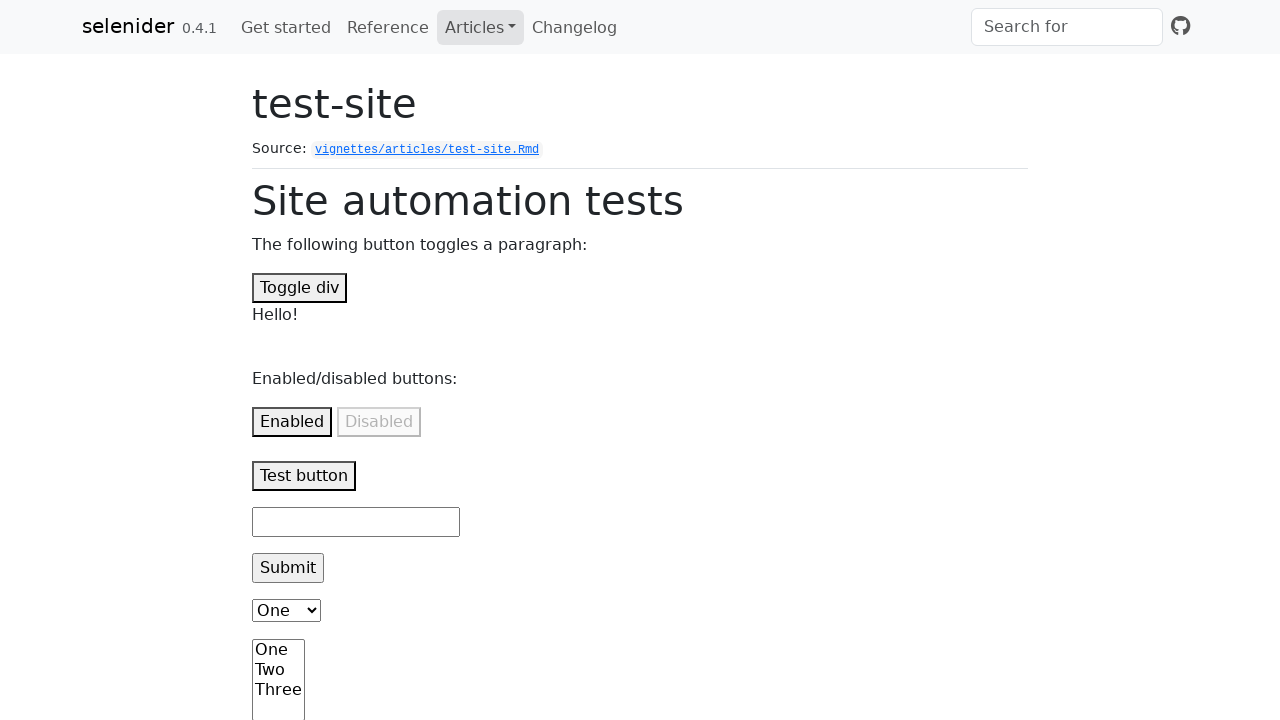

Verified element text is exactly 'Hello!' (trimmed)
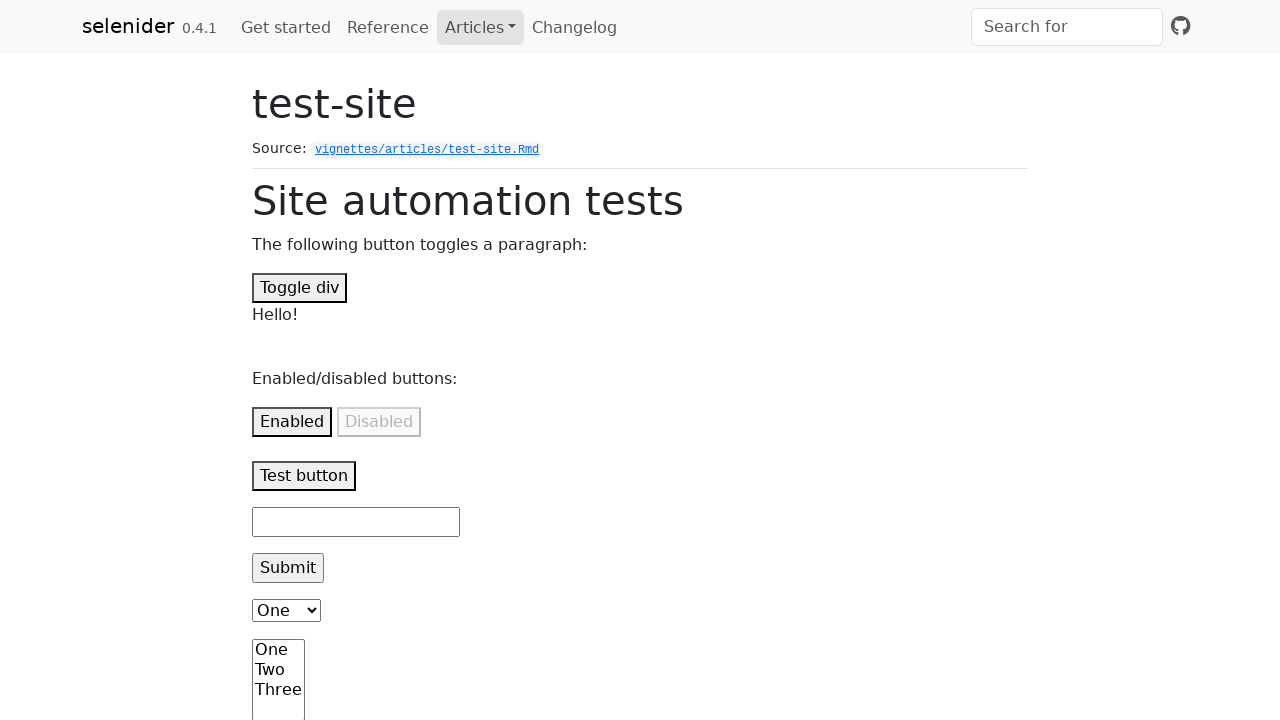

Verified first button has no disabled attribute
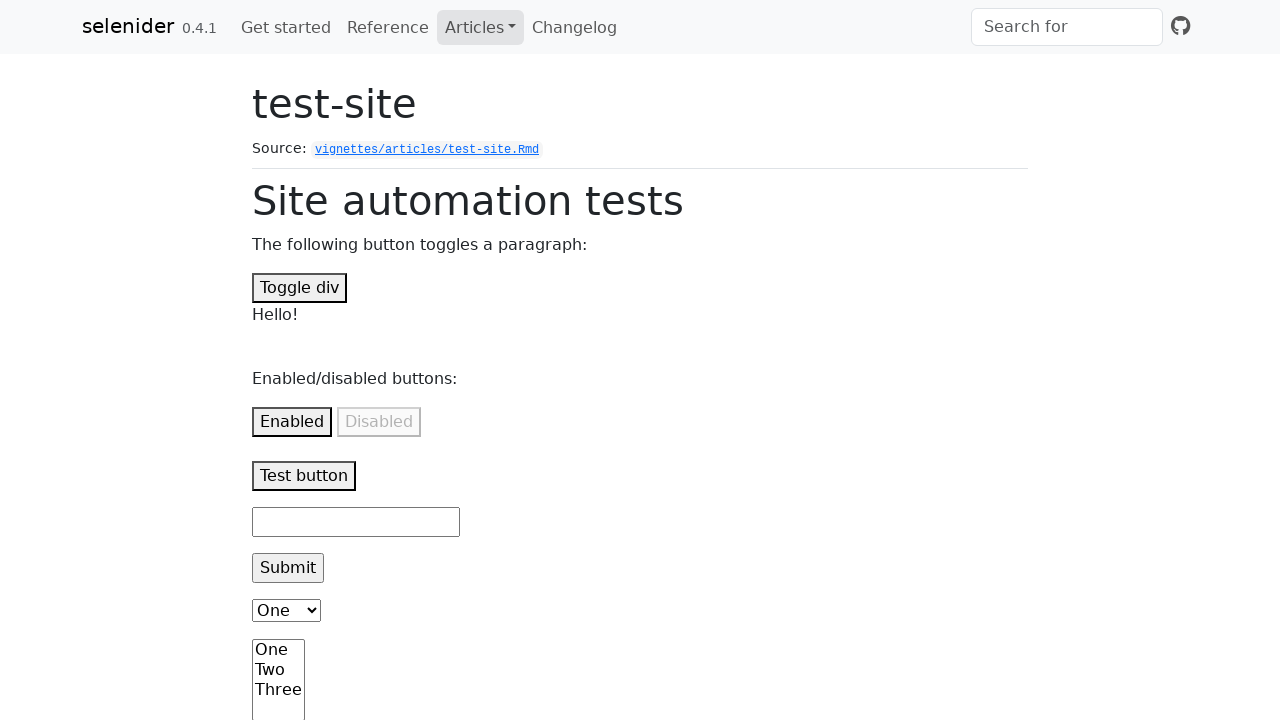

Clicked #toggle_div to toggle visibility back to hidden at (300, 288) on #toggle_div
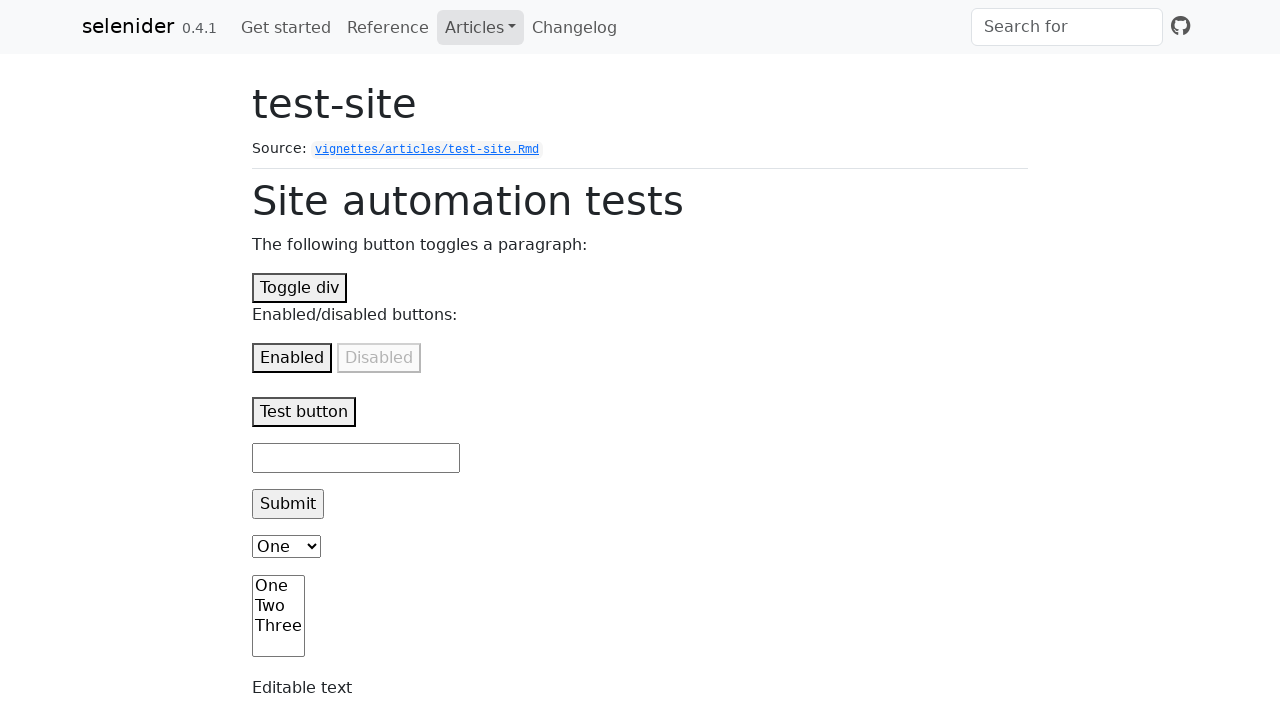

Waited for .toggleable element to become hidden
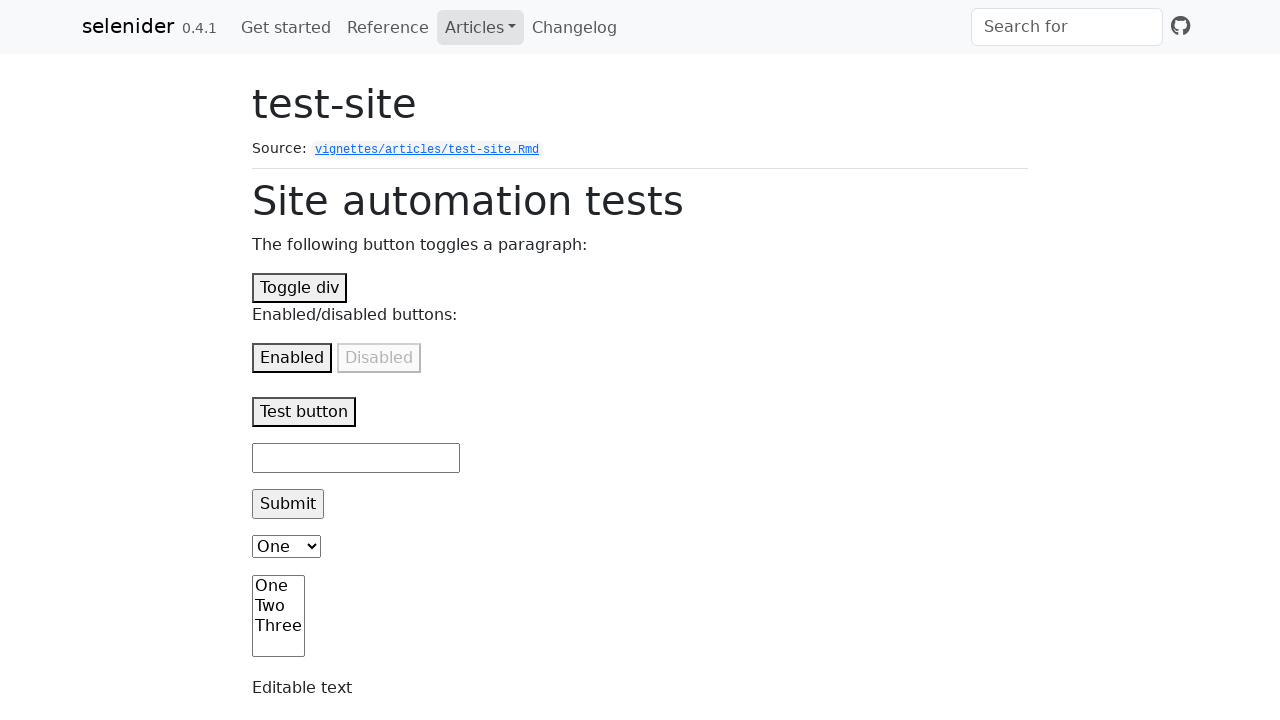

Verified .toggleable element has 'display' in style attribute
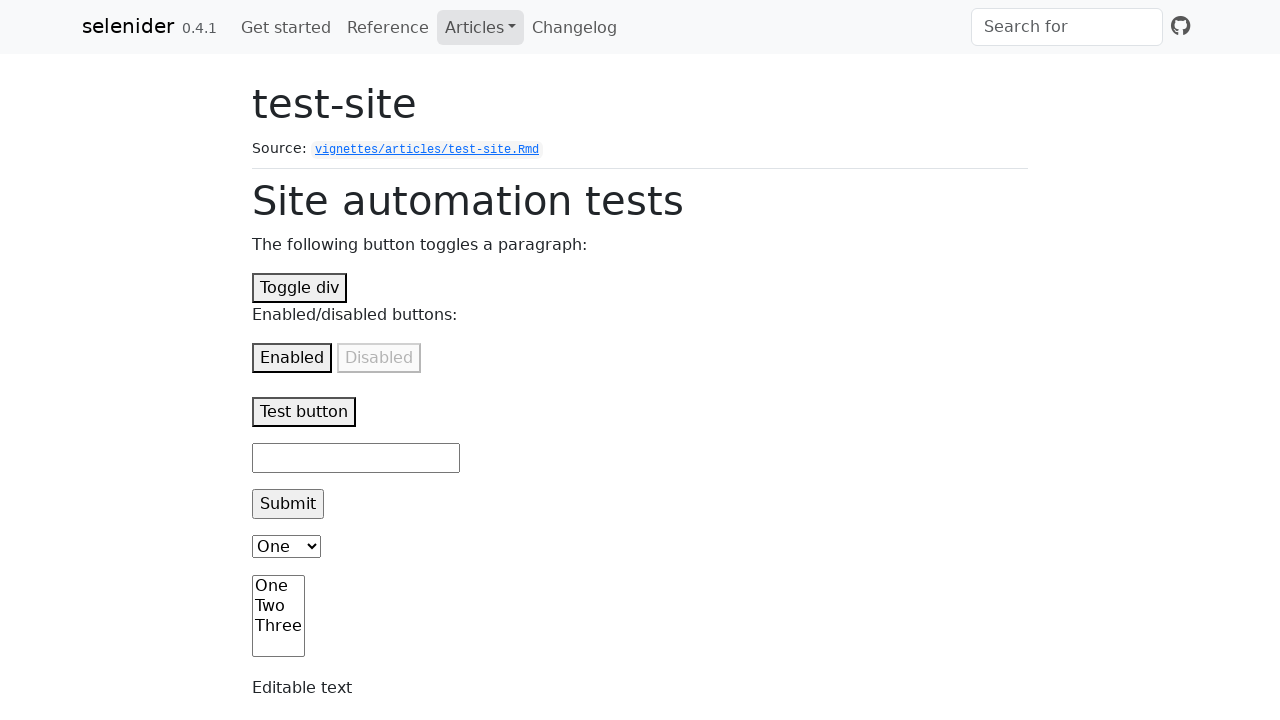

Verified submit button has value attribute set to 'Submit'
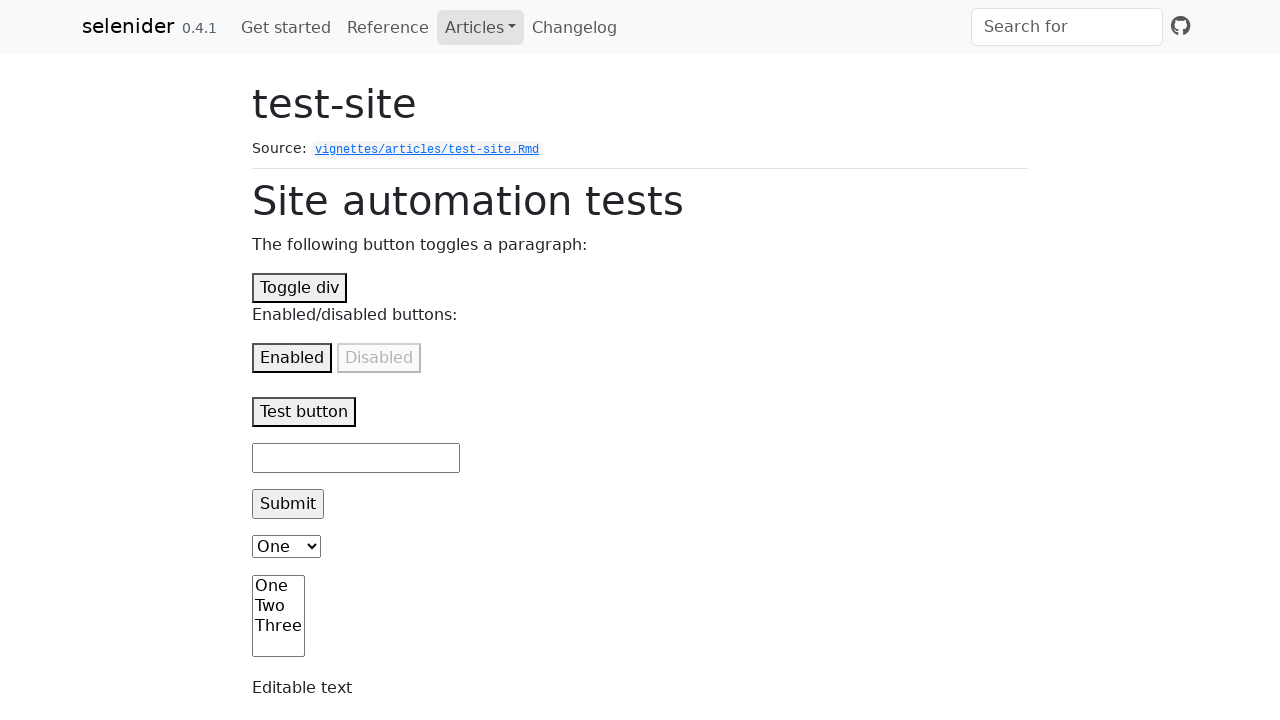

Verified .toggleable element has computed display style of 'none'
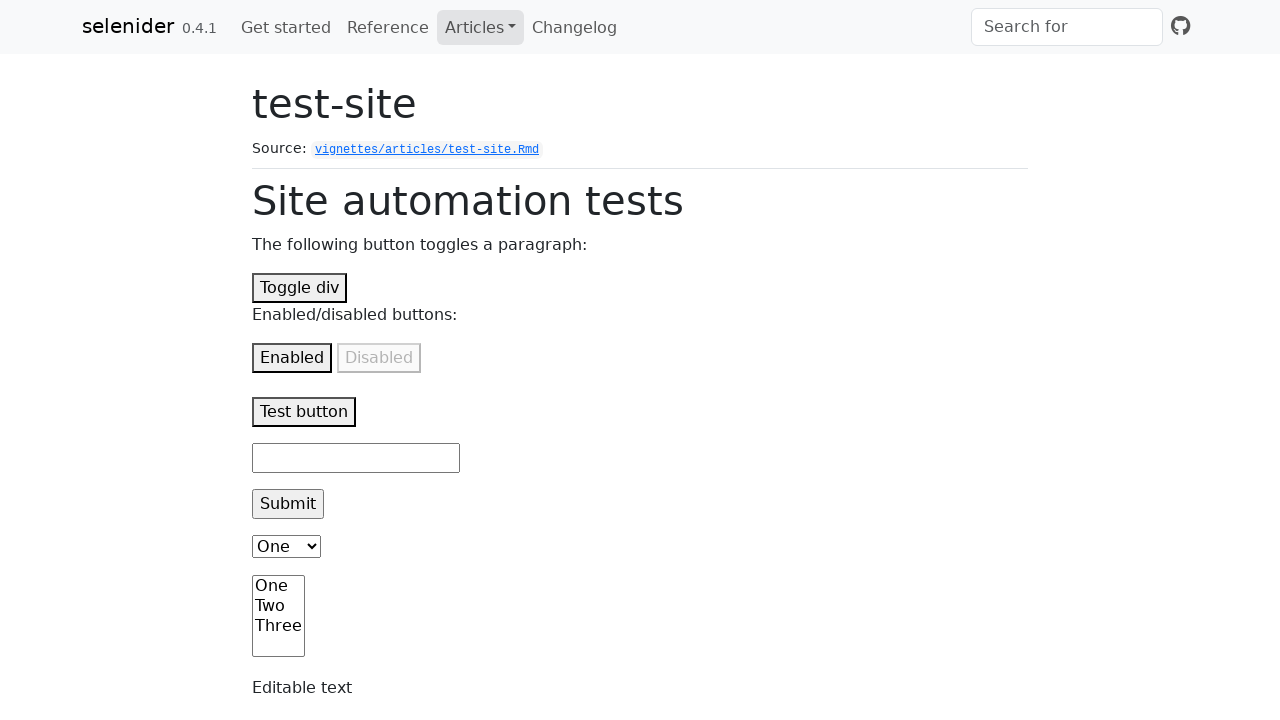

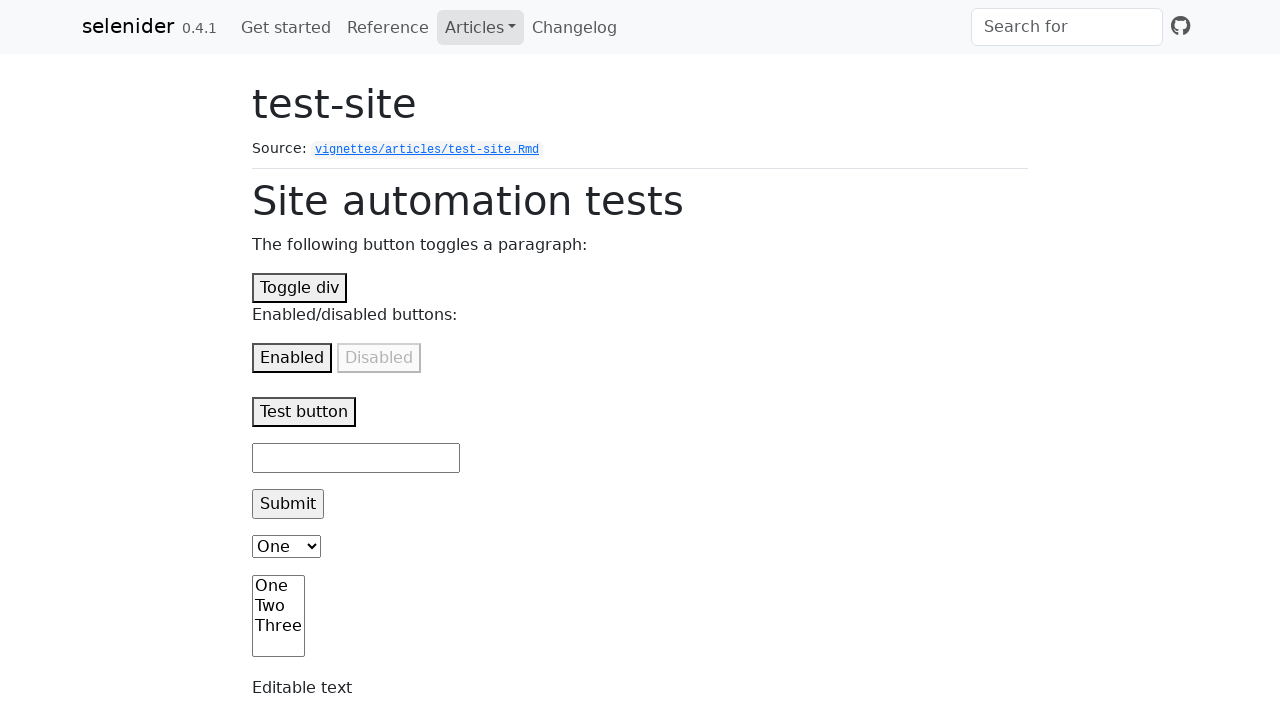